Navigates to the homepage and verifies that AMP images are present on the page

Starting URL: https://askmeoffers.com/

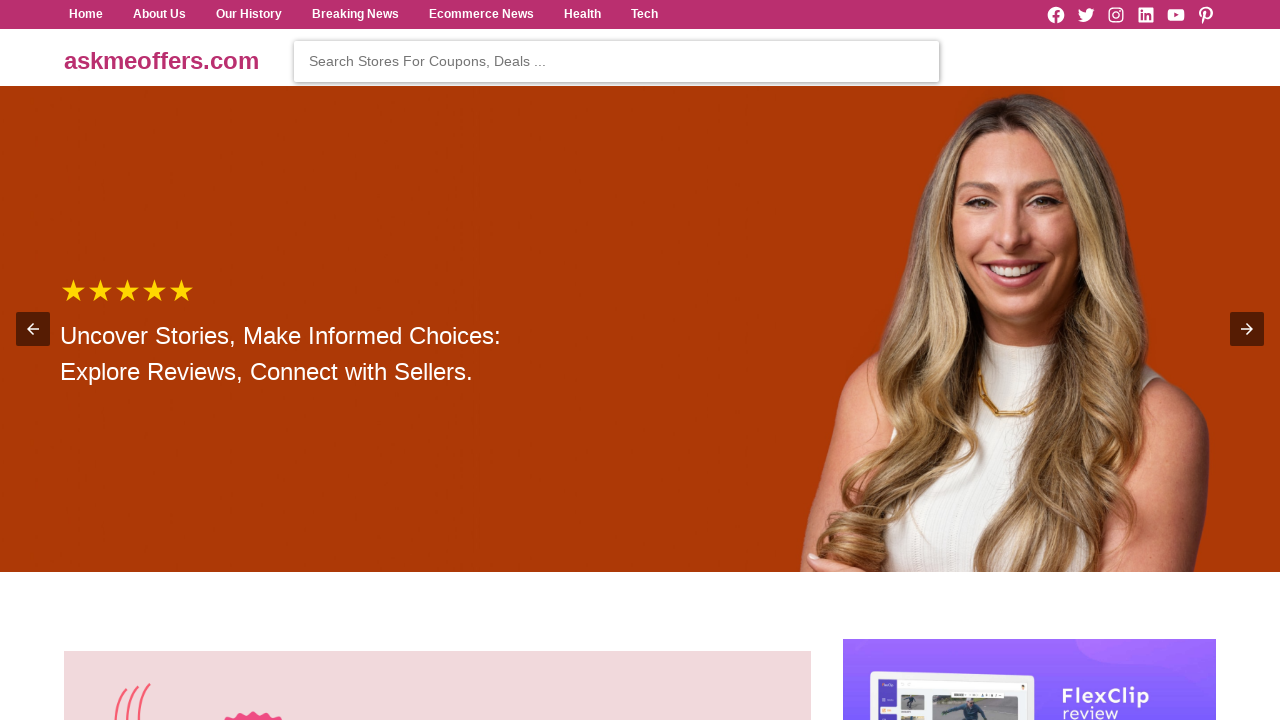

Navigated to homepage https://askmeoffers.com/
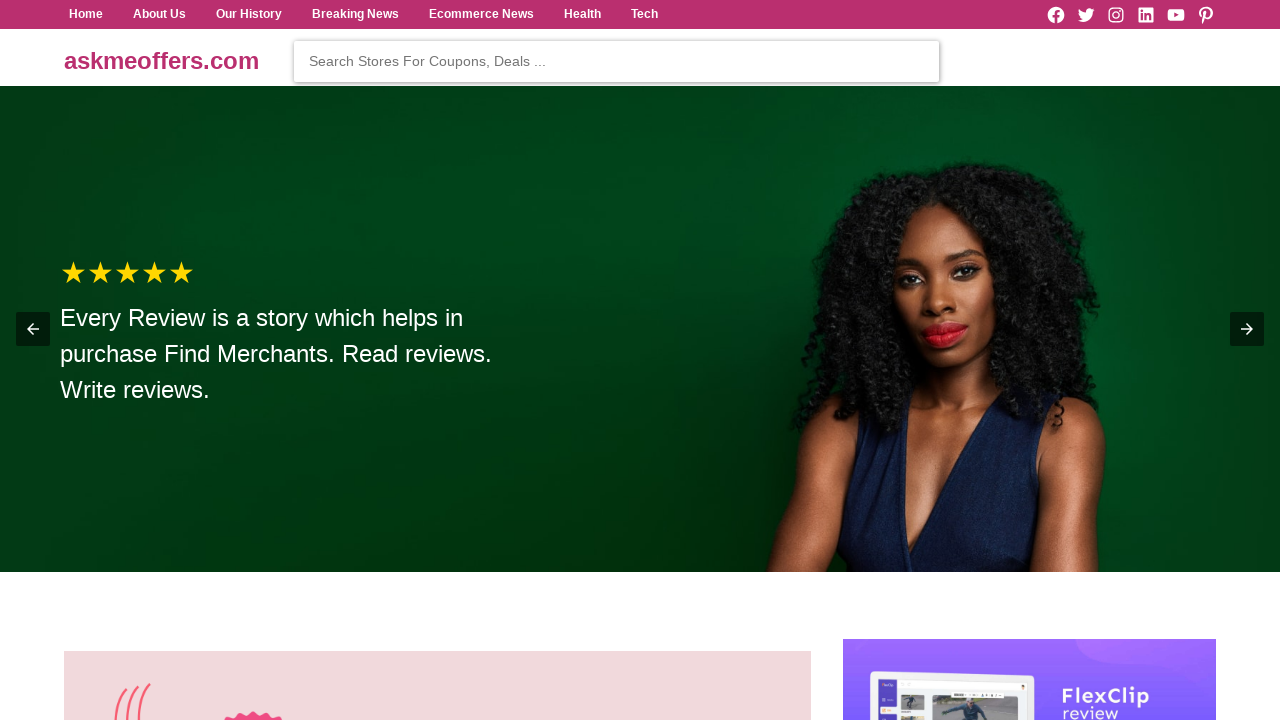

Waited for AMP images to load on the page
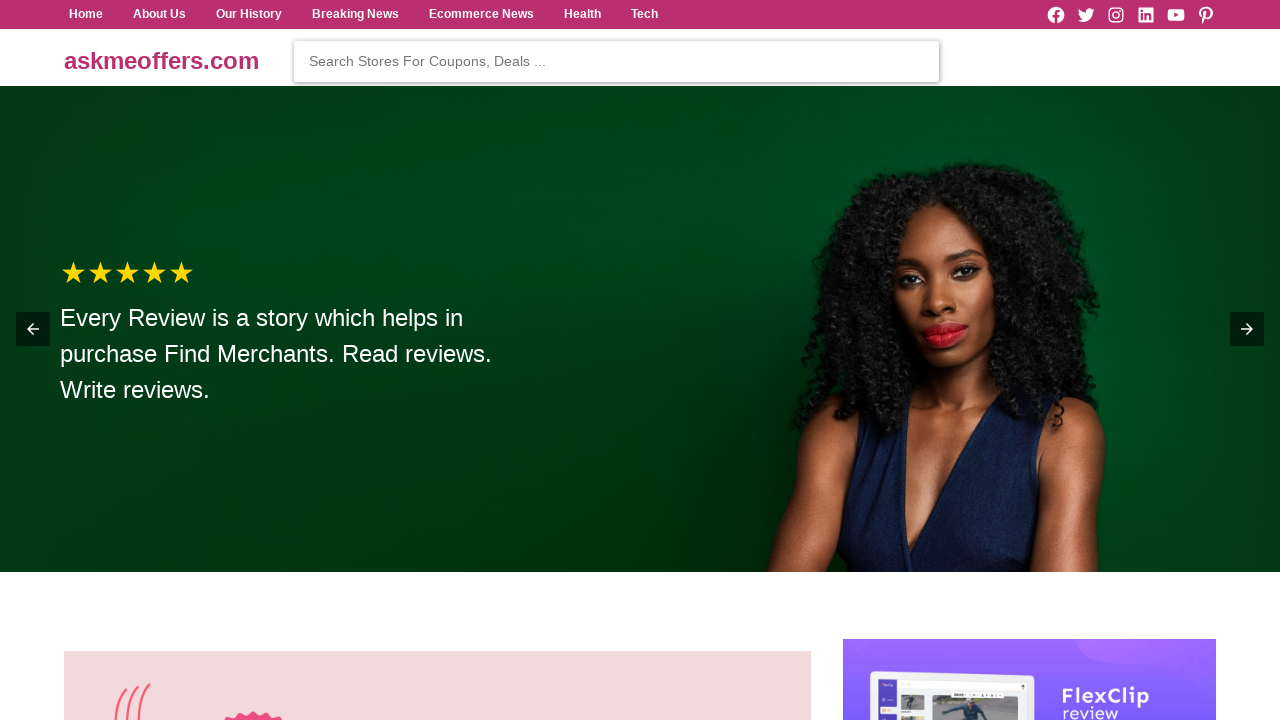

Located all amp-img elements on the page
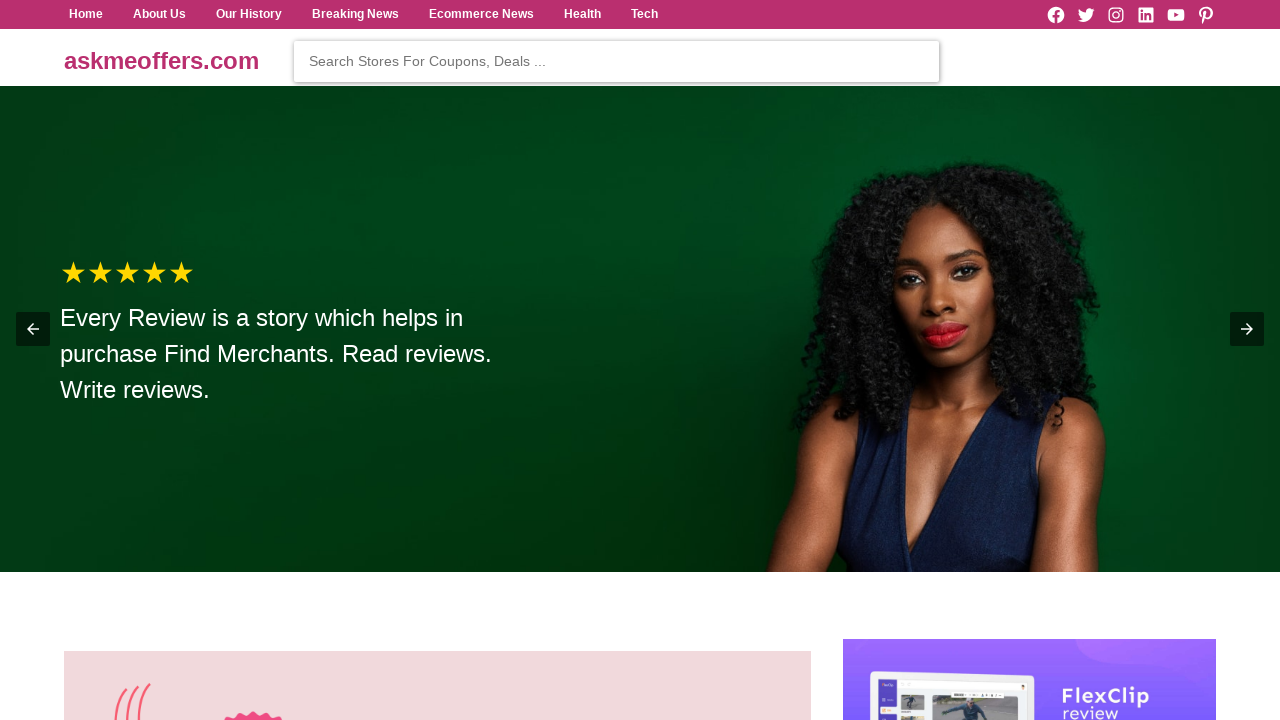

Verified that at least one AMP image is present on the page
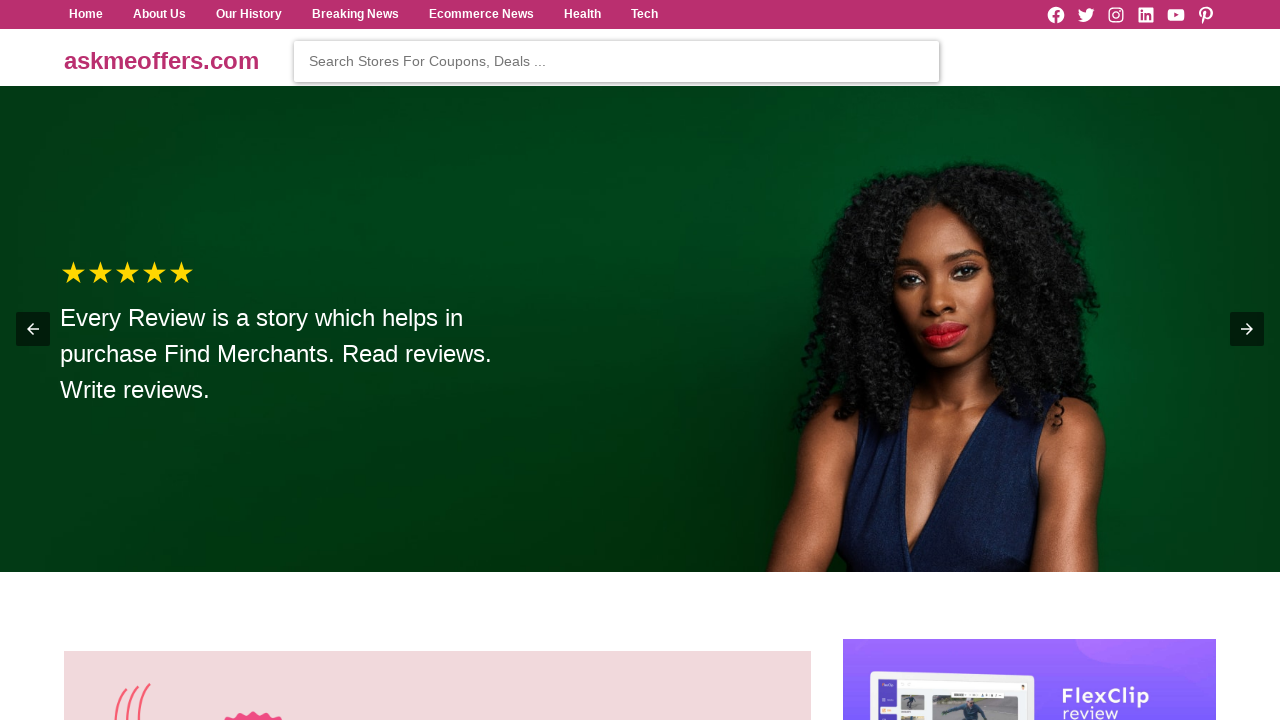

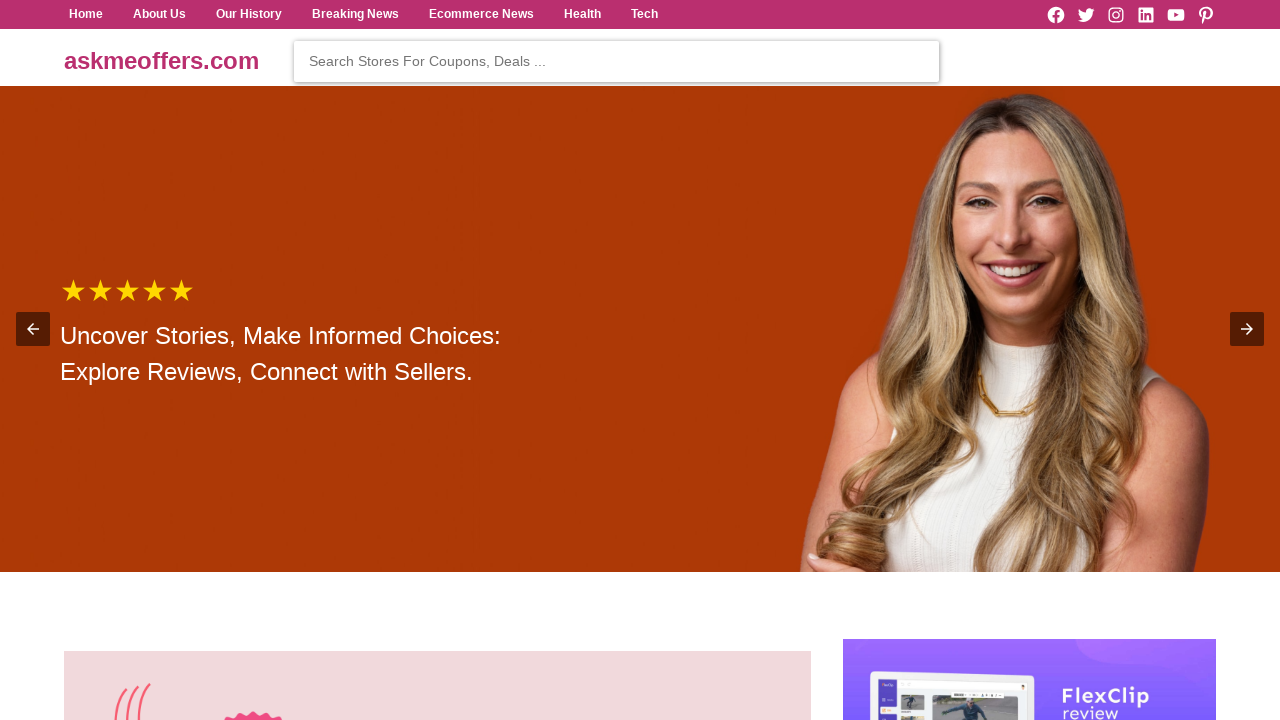